Tests handling of JavaScript prompt alert popup by triggering it, entering text, and accepting the alert

Starting URL: https://omayo.blogspot.com/

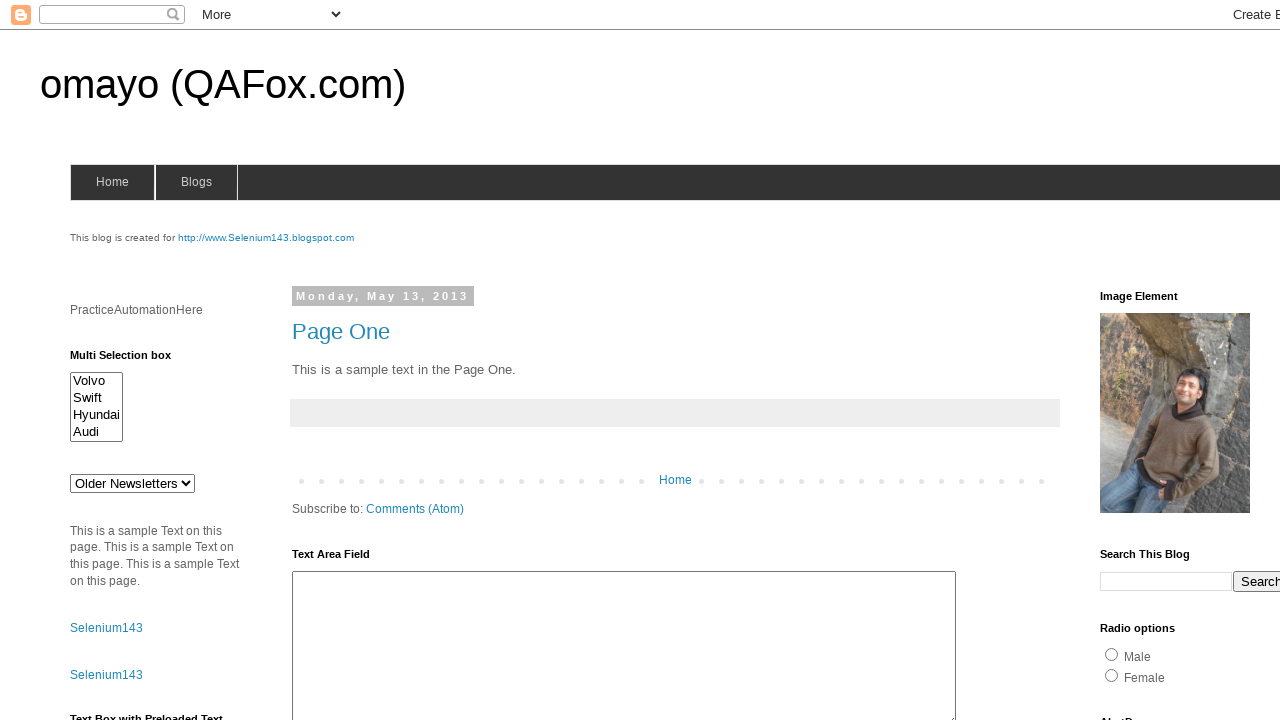

Clicked prompt button to trigger alert popup at (1140, 361) on #prompt
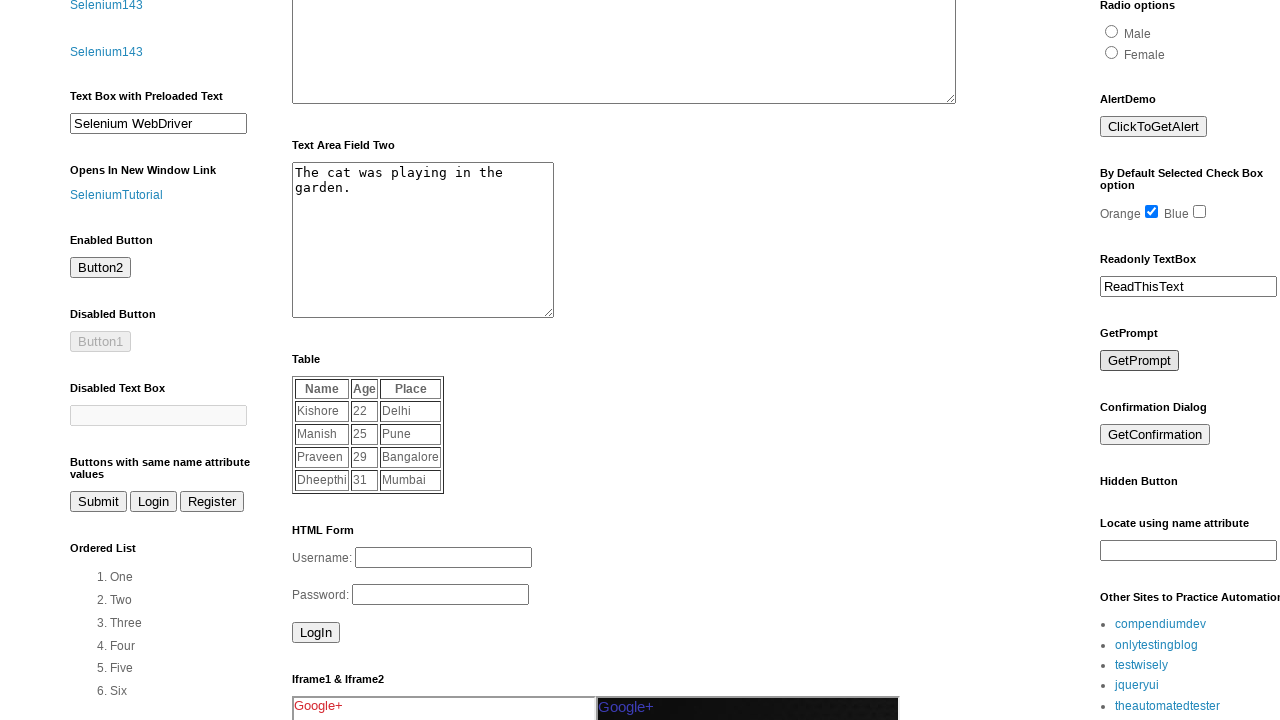

Set up dialog handler to accept prompt with text 'My name is Priti'
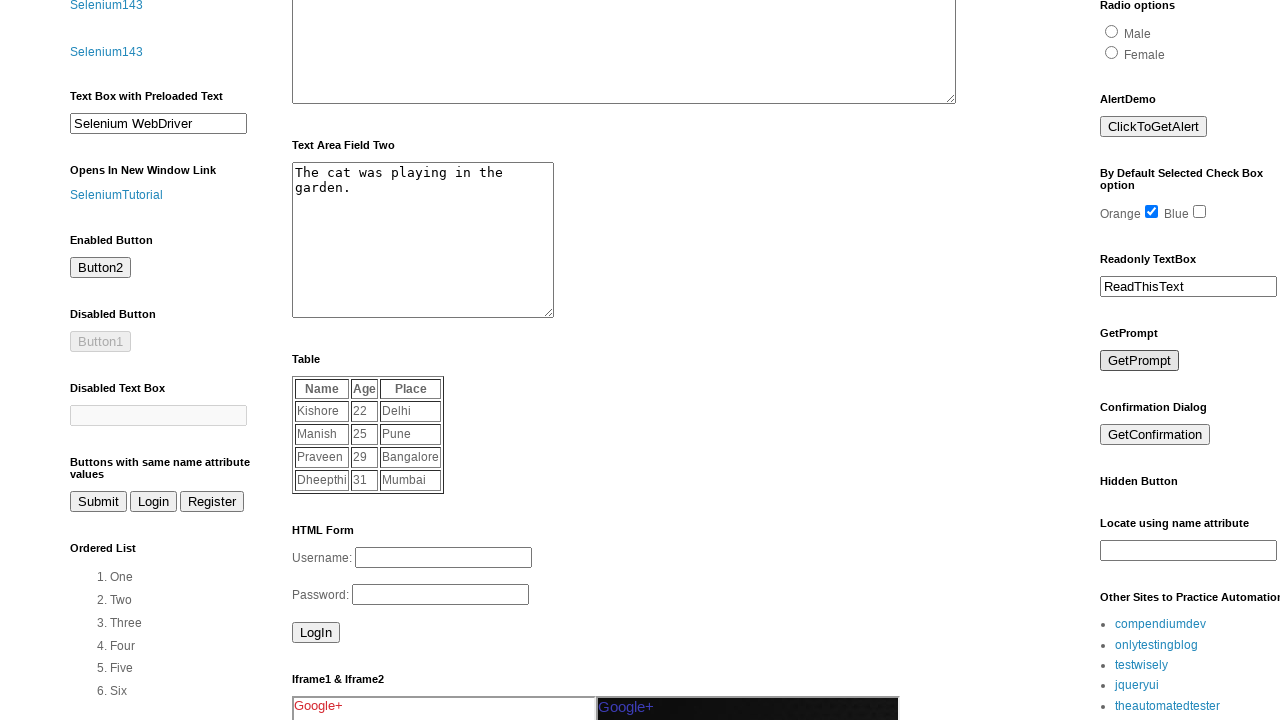

Clicked prompt button again to trigger the dialog at (1140, 361) on #prompt
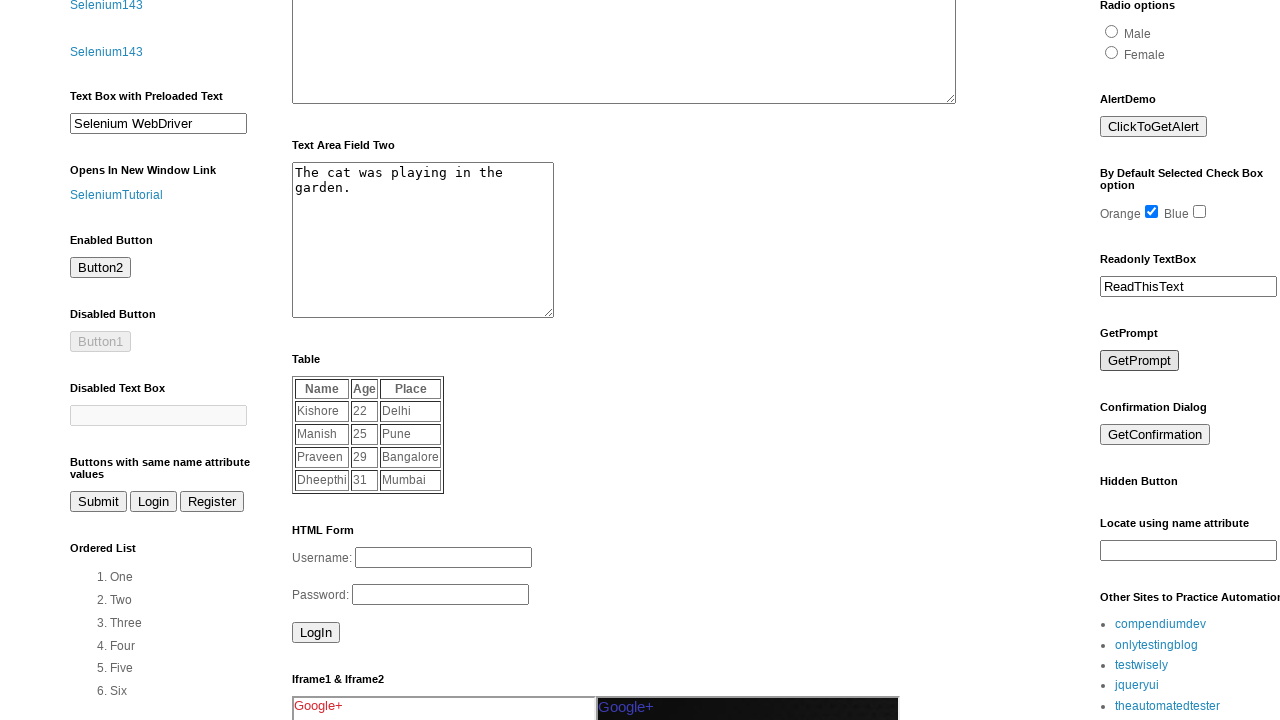

Waited 1 second to ensure dialog was handled
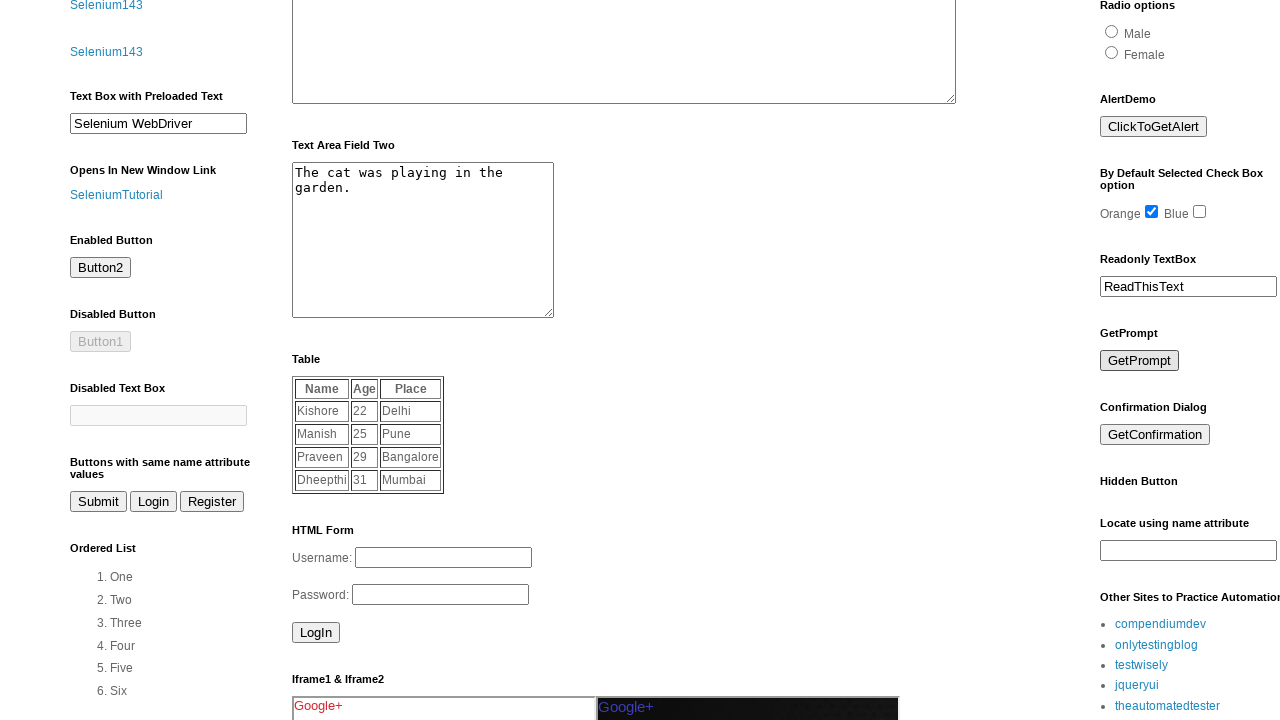

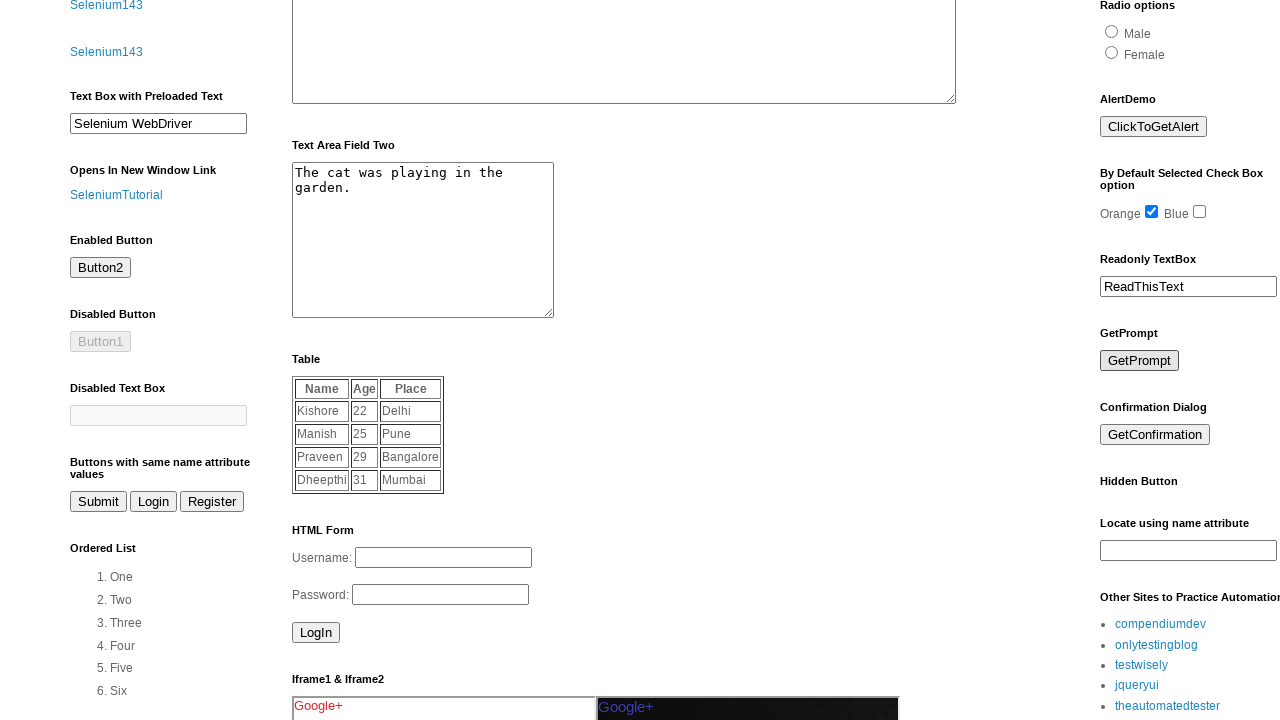